Tests the Shop tab navigation by hovering over the shop menu and clicking through various product category images (Noodles, Pasta, Juice, Instant Mixes, etc.), navigating back after each click.

Starting URL: https://yufoodsco.com

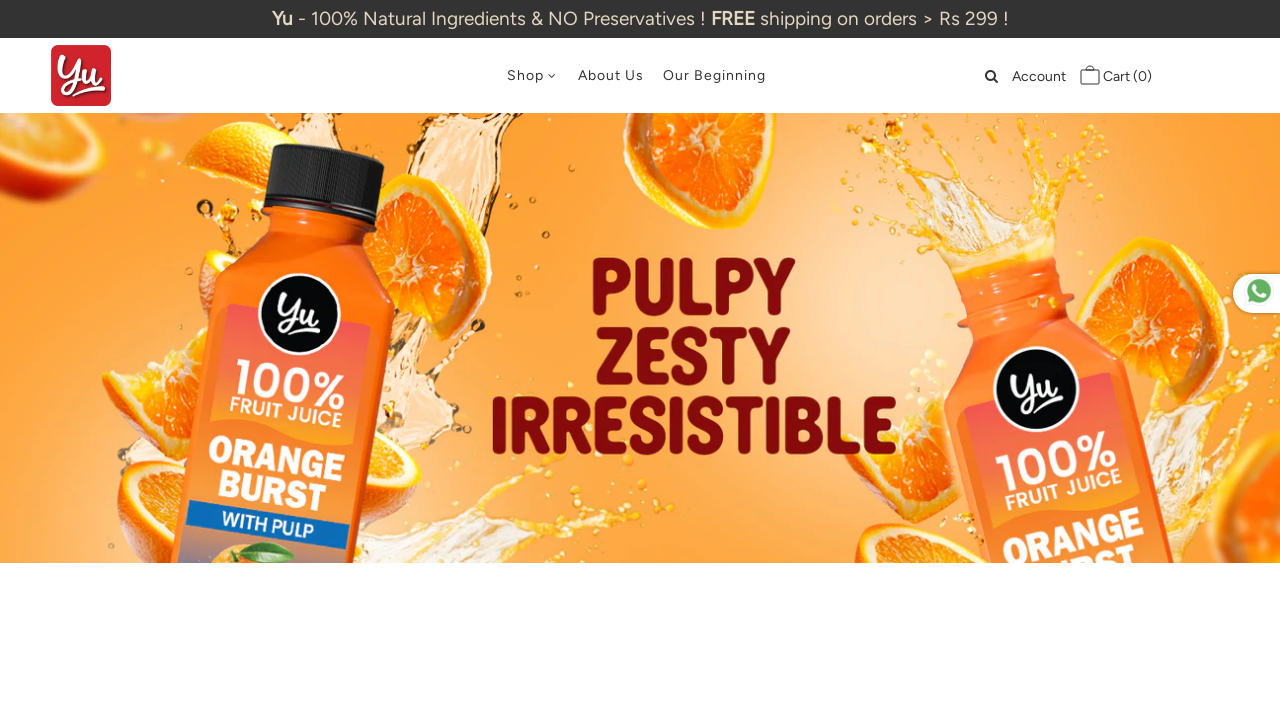

Newsletter popup not present or timeout occurred on a.js-popup-close.newsletter__popup-container-close
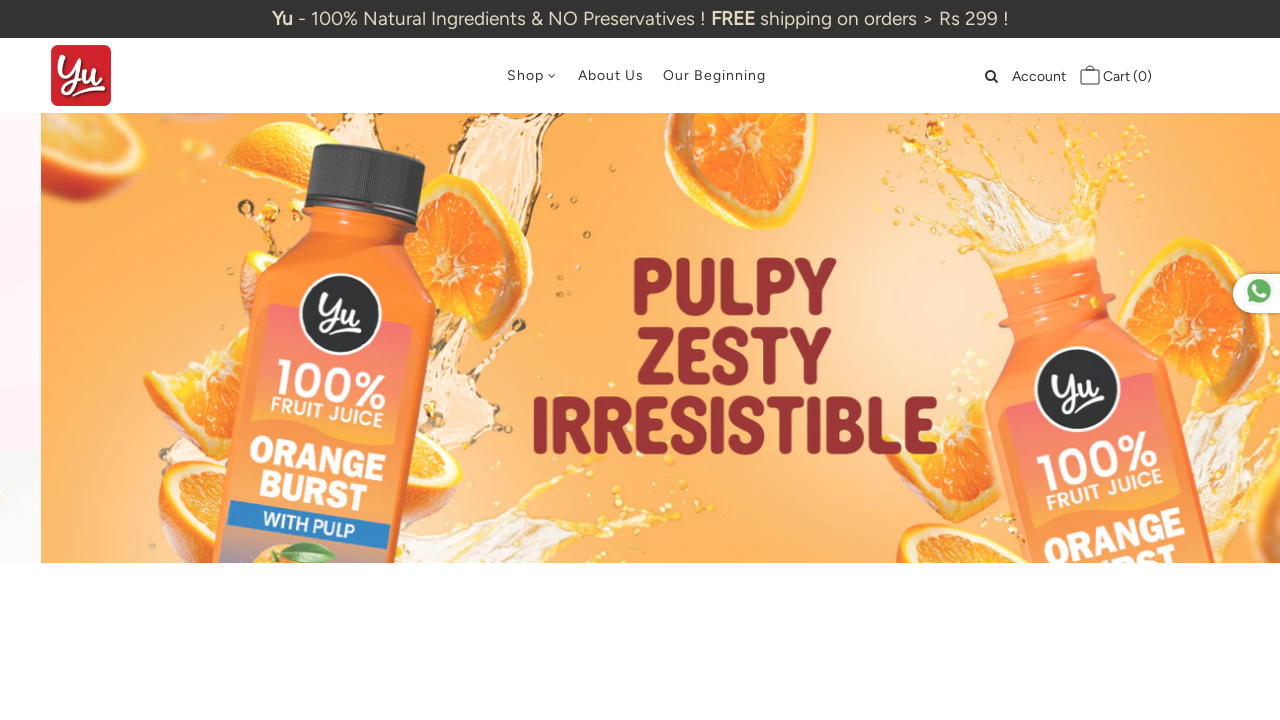

Hovered over Shop menu at (525, 76) on (//a[@class='header__nav__link dlink first-level js-open-dropdown-on-key'])[1]
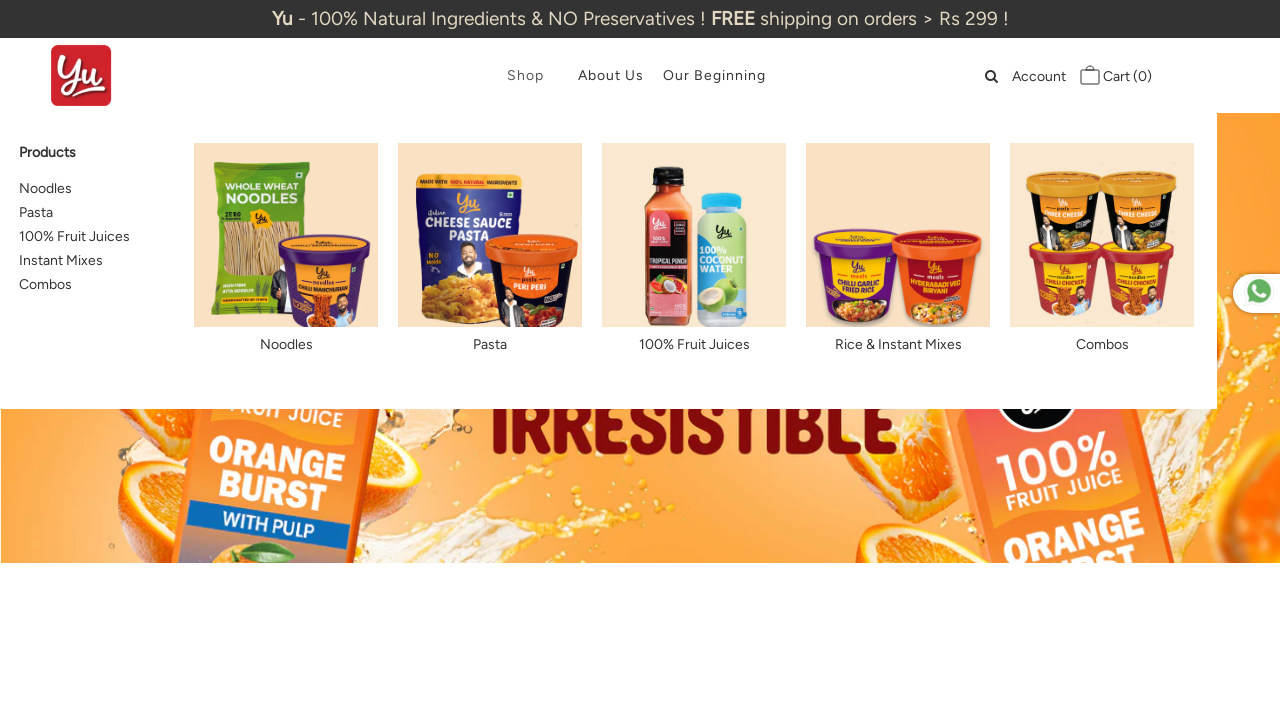

Clicked on product category image at (286, 243) on //img[@src='//yufoodsco.com/cdn/shop/files/Noodles-min_450x.jpg?v=1721034501']
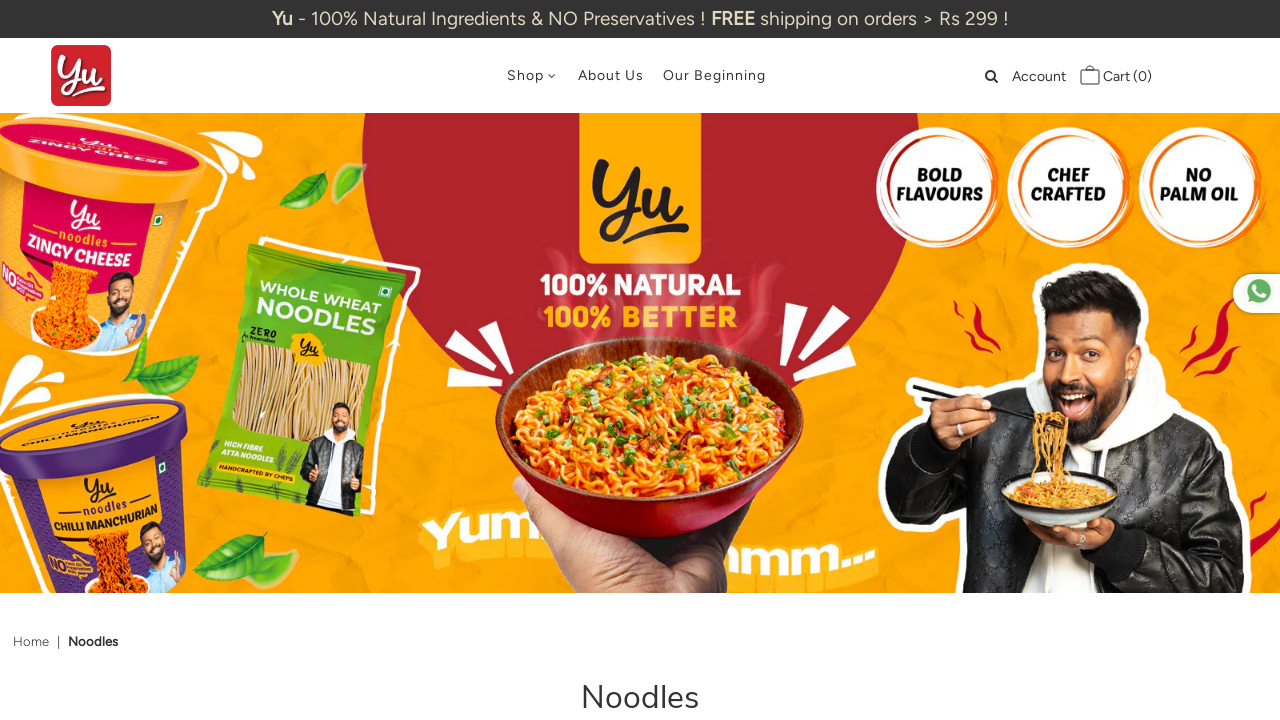

Navigated back to previous page
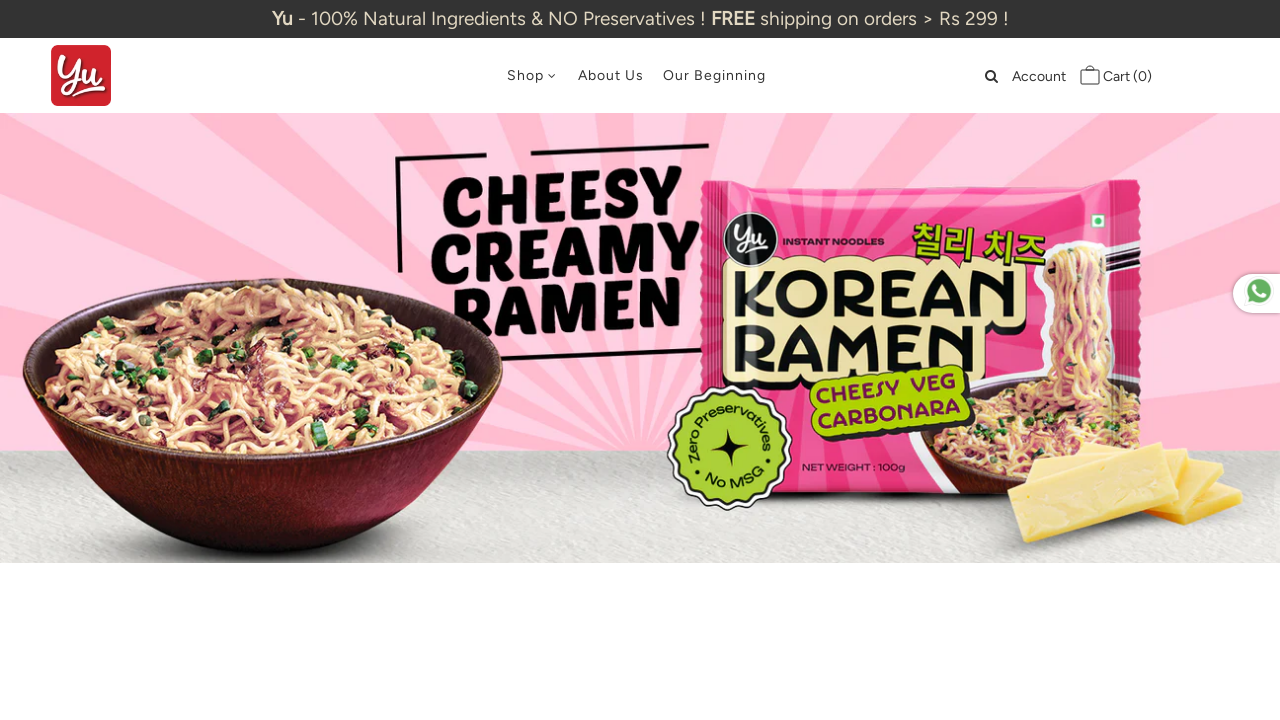

Hovered over Shop menu at (525, 76) on (//a[@class='header__nav__link dlink first-level js-open-dropdown-on-key'])[1]
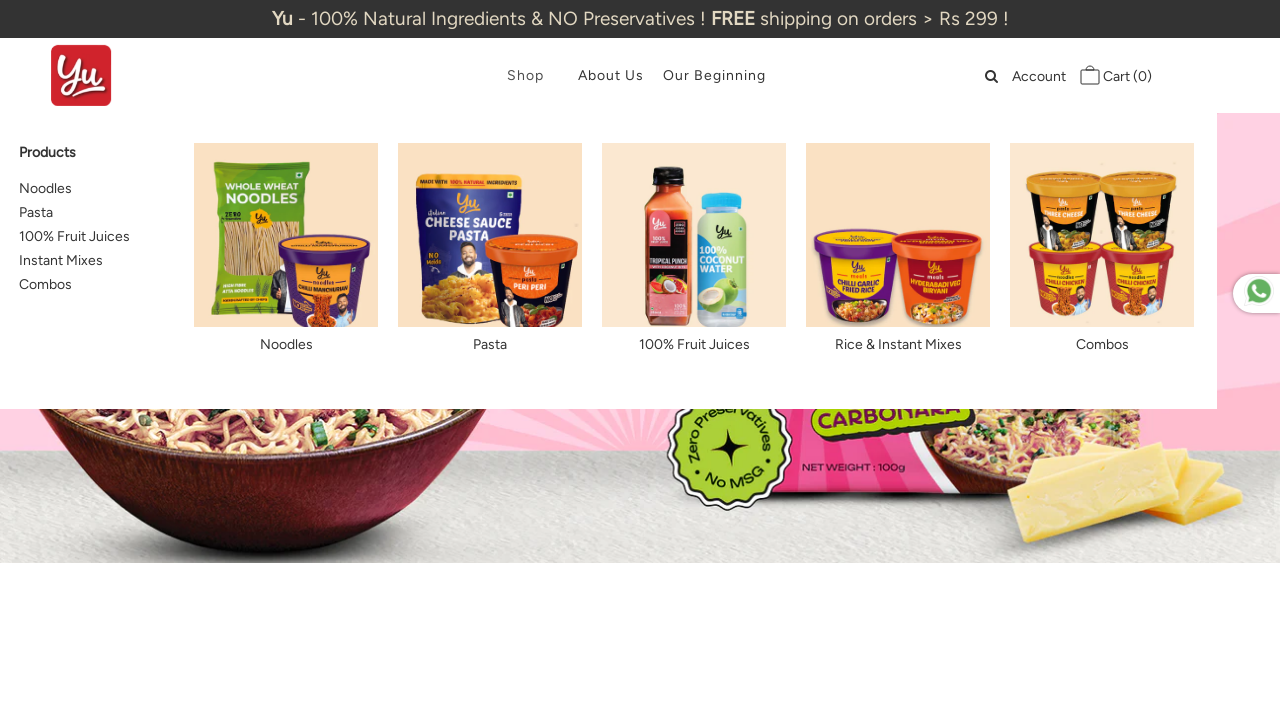

Clicked on product category image at (490, 243) on //img[@src='//yufoodsco.com/cdn/shop/files/Pasta_540_x_550_-min_450x.jpg?v=17210
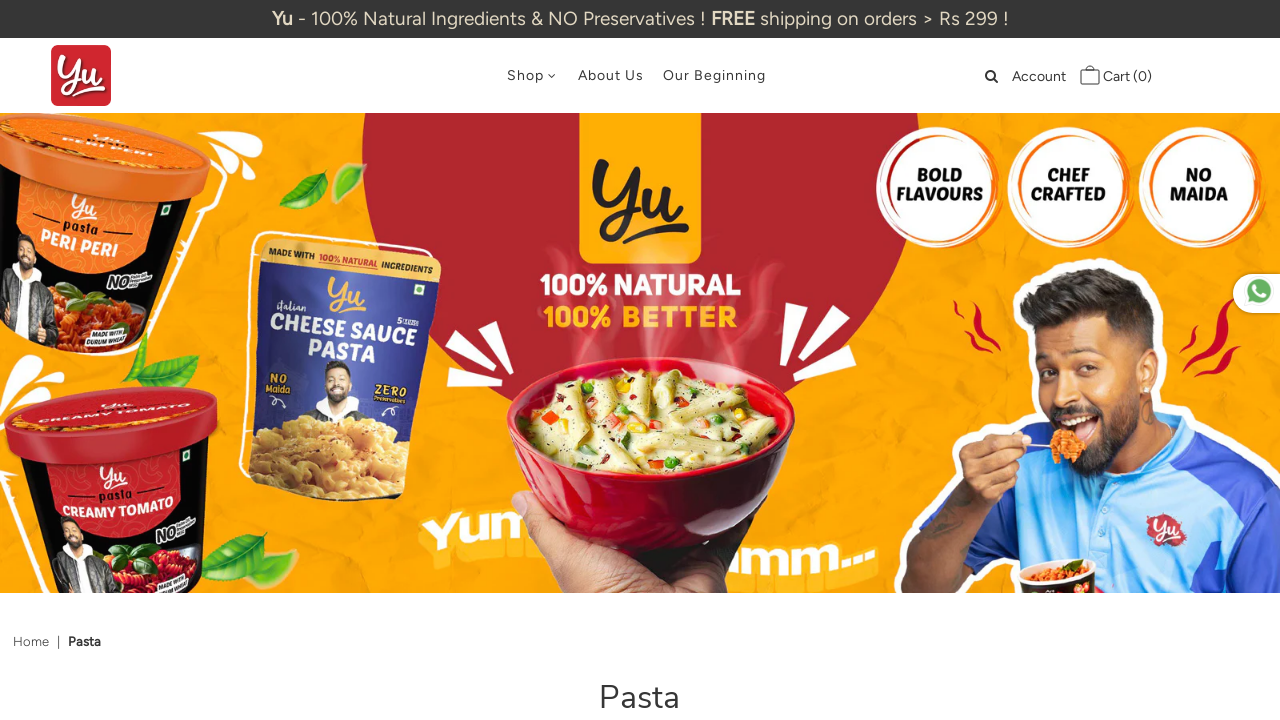

Navigated back to previous page
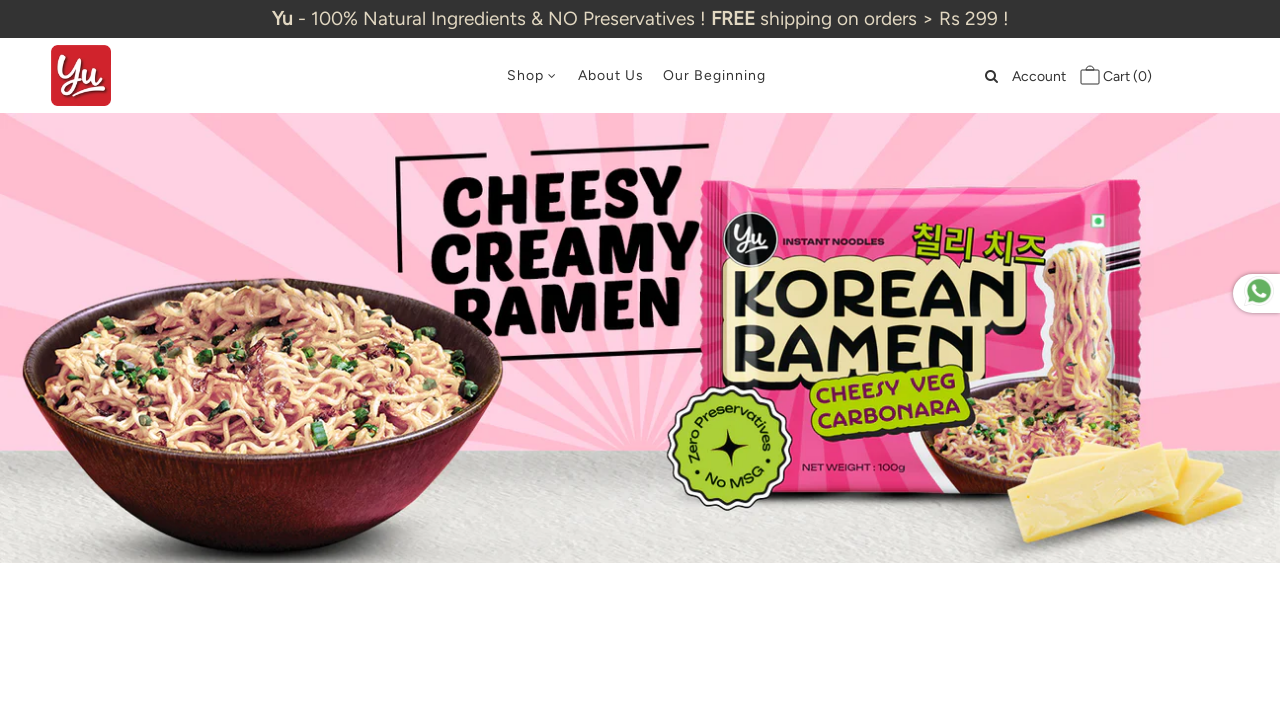

Hovered over Shop menu at (525, 76) on (//a[@class='header__nav__link dlink first-level js-open-dropdown-on-key'])[1]
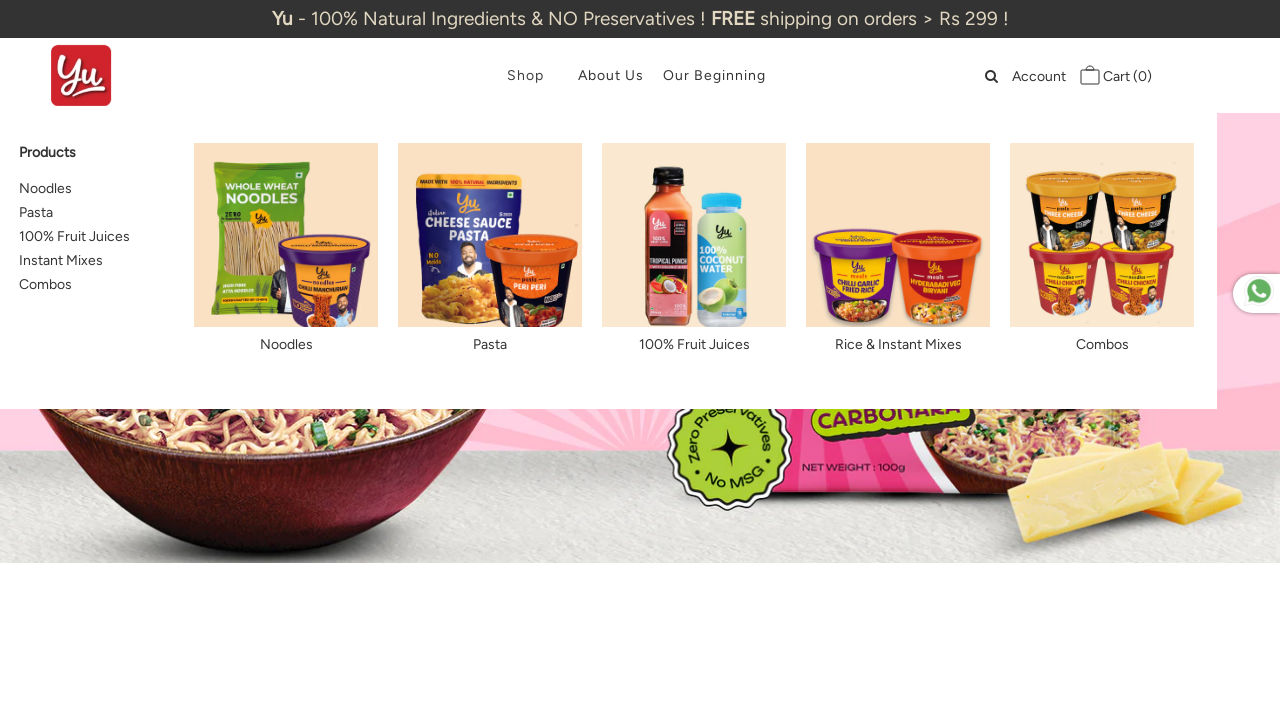

Clicked on product category image at (694, 243) on //img[@src='//yufoodsco.com/cdn/shop/files/100_-Fruit-Juice_450x.jpg?v=172119199
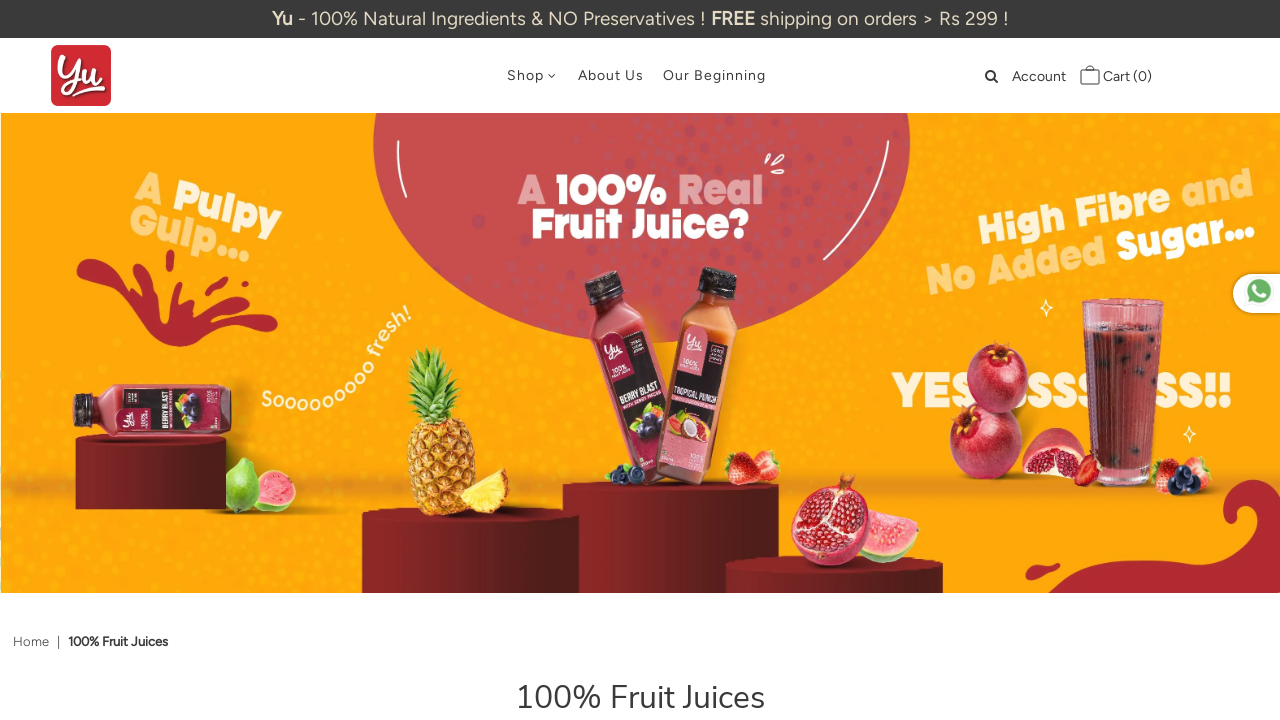

Navigated back to previous page
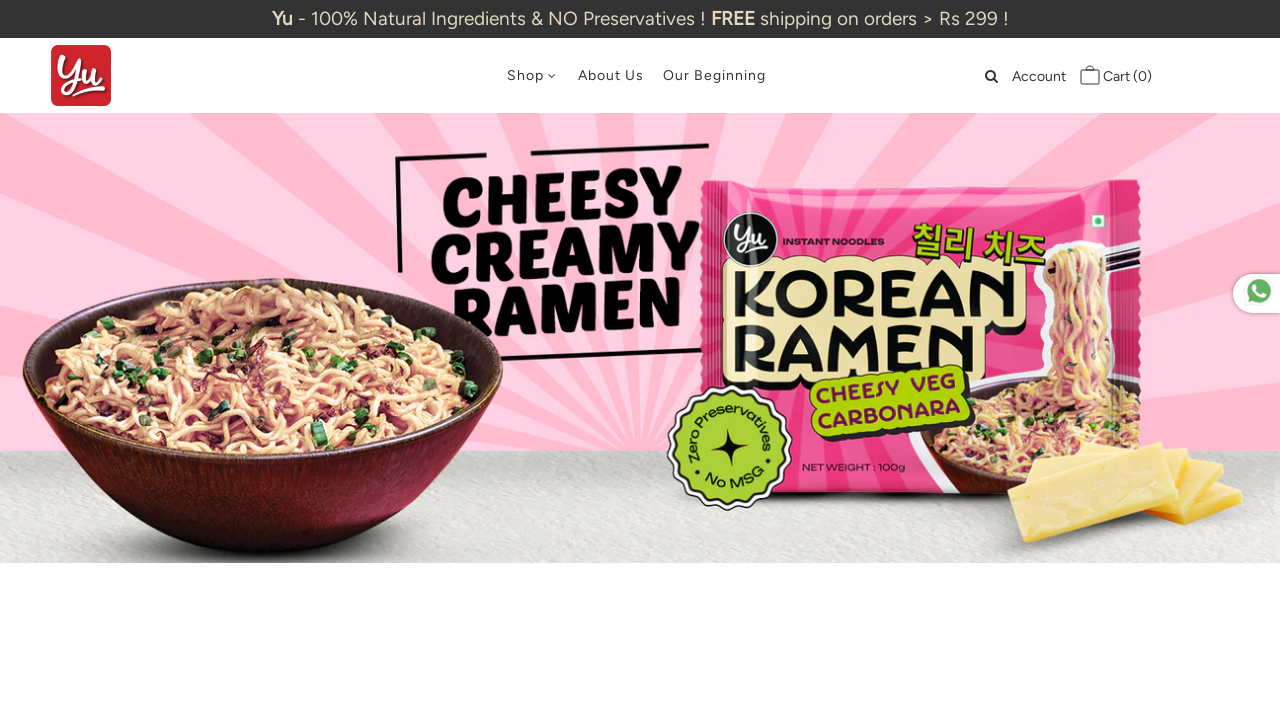

Hovered over Shop menu at (525, 76) on (//a[@class='header__nav__link dlink first-level js-open-dropdown-on-key'])[1]
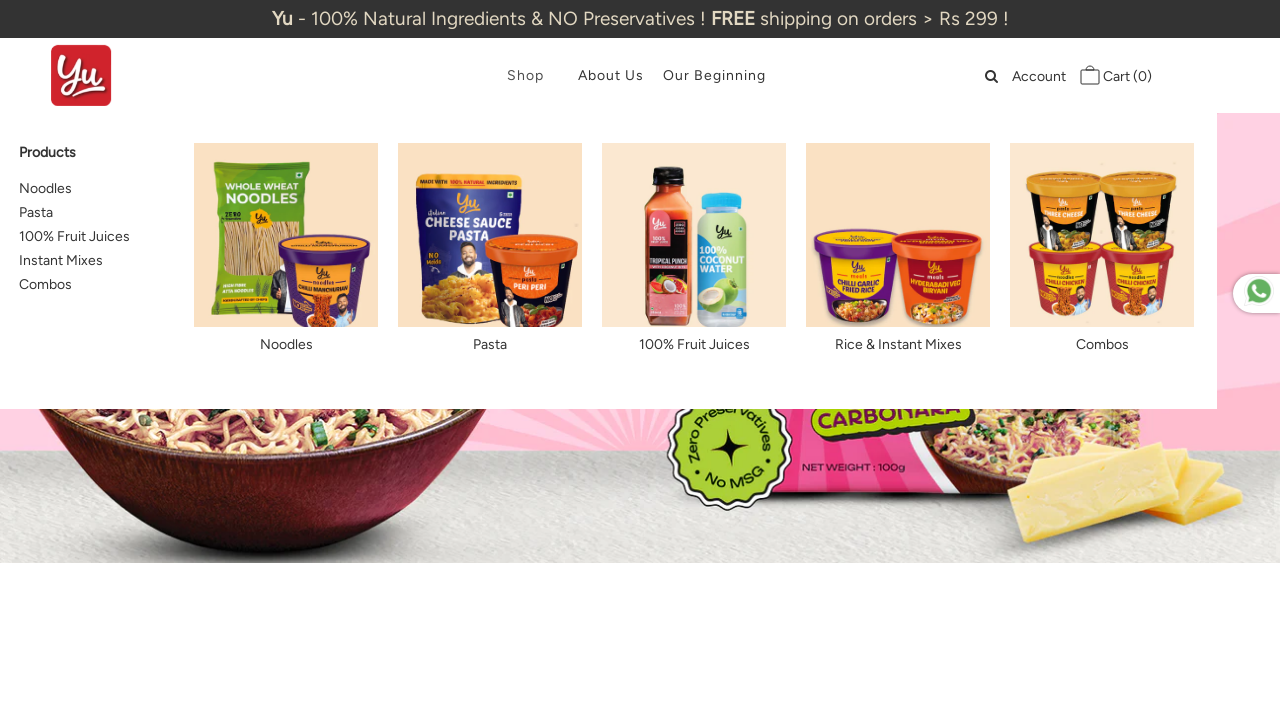

Clicked on product category image at (898, 243) on //img[@src='//yufoodsco.com/cdn/shop/files/Instant_Mixes_540_x_550_-min_450x.jpg
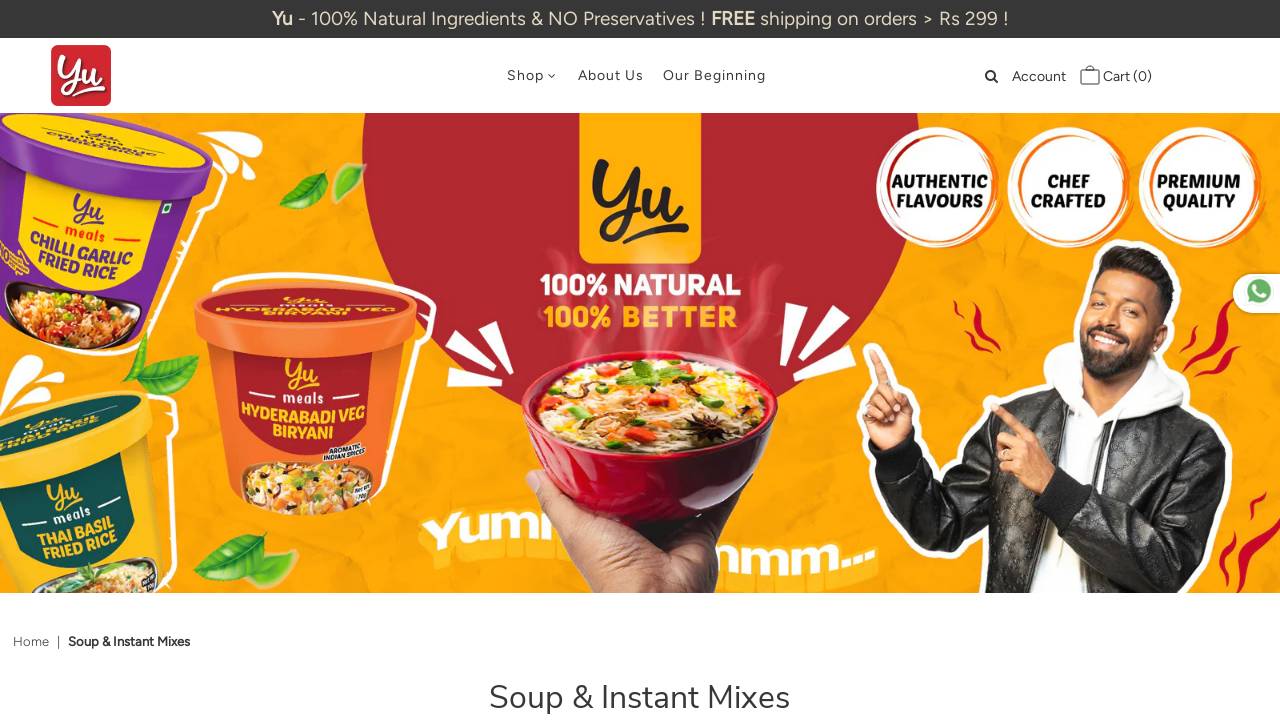

Navigated back to previous page
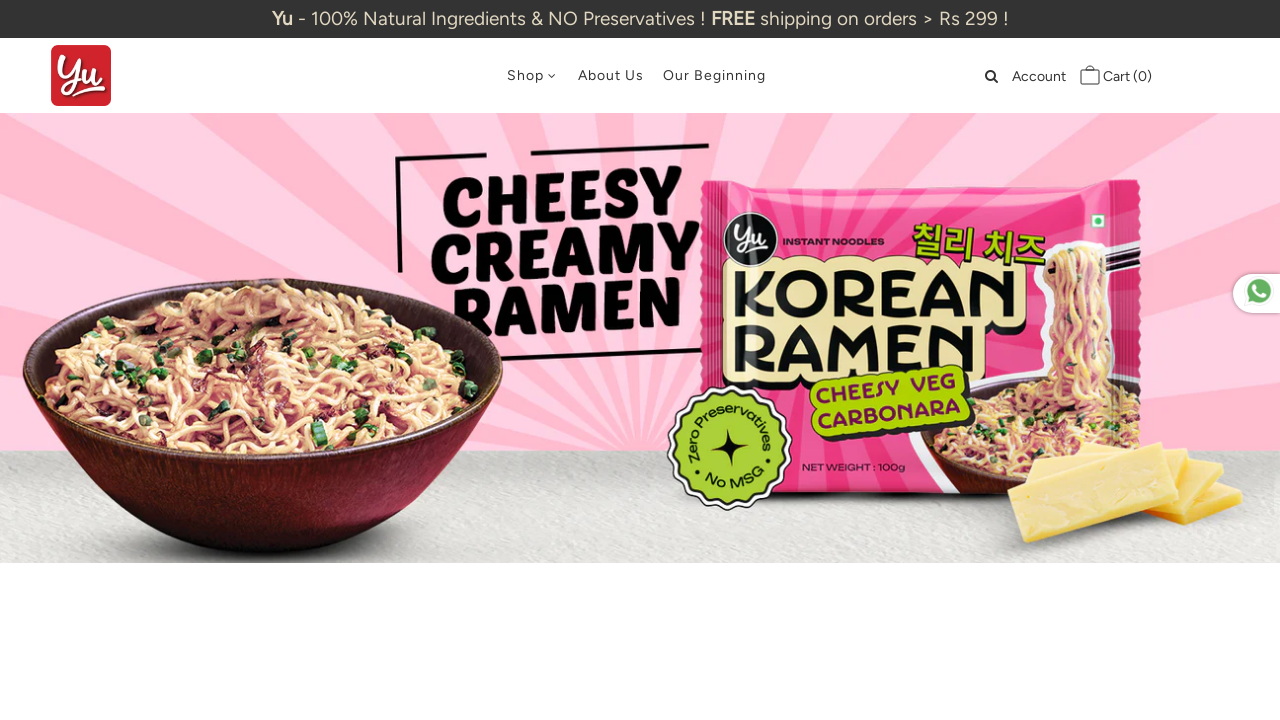

Hovered over Shop menu at (525, 76) on (//a[@class='header__nav__link dlink first-level js-open-dropdown-on-key'])[1]
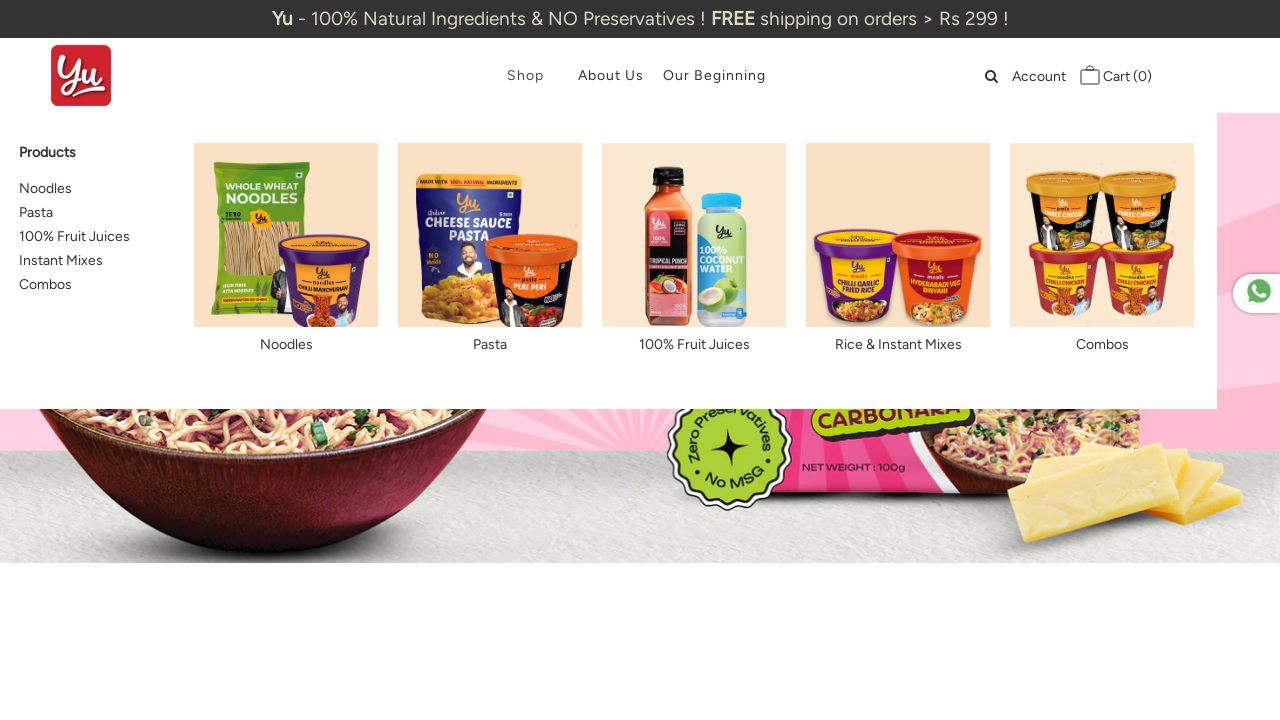

Clicked on product category image at (1102, 243) on //img[@src='//yufoodsco.com/cdn/shop/files/instant-mix_450x.jpg?v=1721205321']
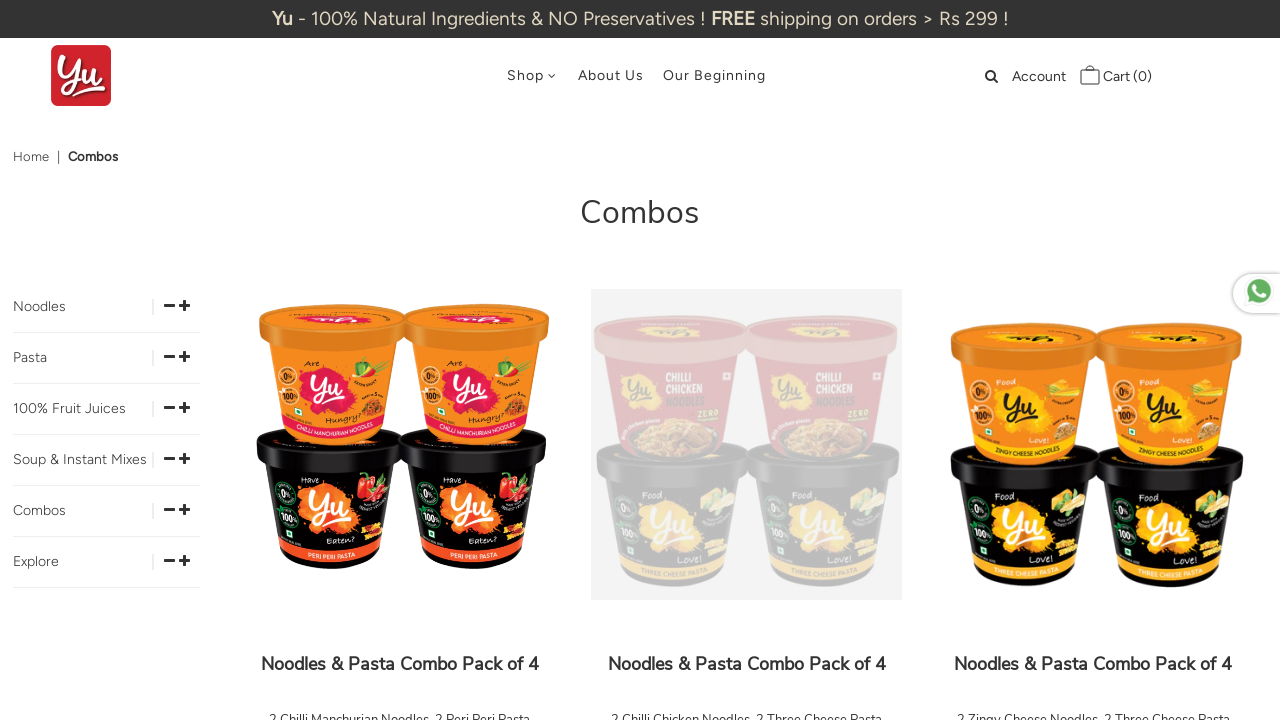

Navigated back to previous page
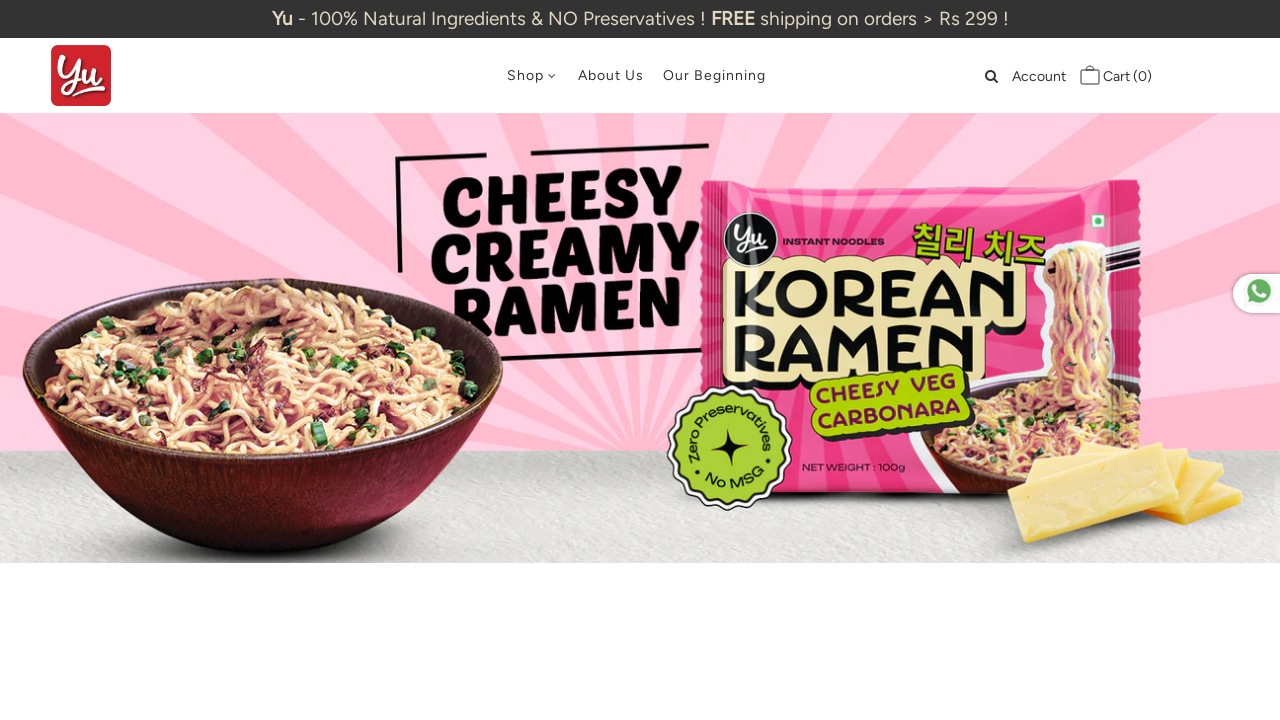

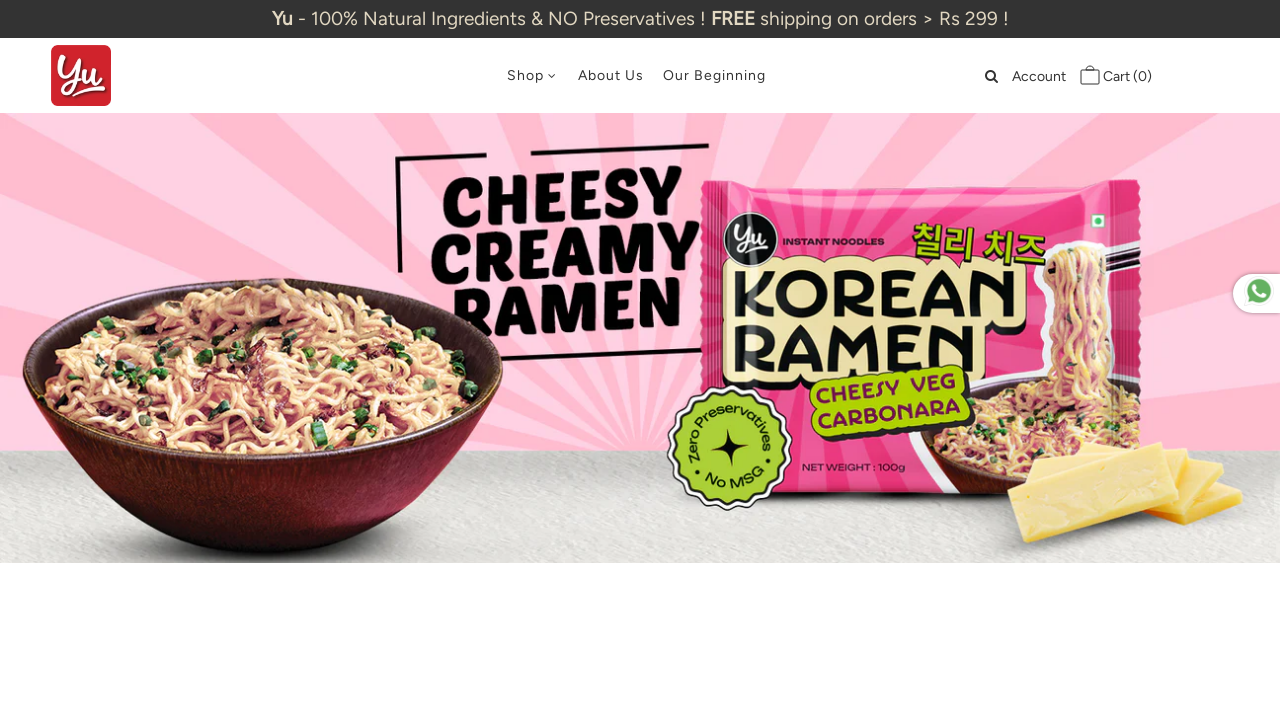